Tests XPath selectors by clicking elements, finding links by text content, and navigating to a second page to test additional XPath queries

Starting URL: https://teserat.github.io/welcome/

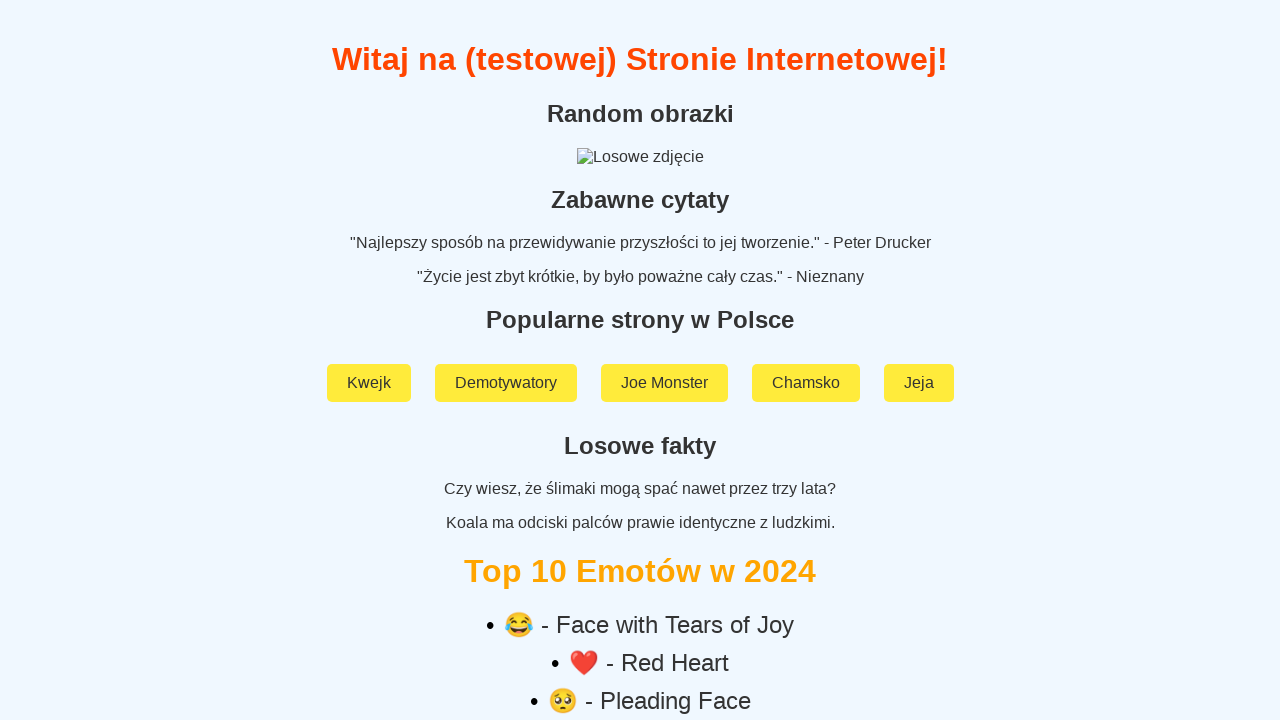

Clicked label element with ID 'testID1' at (640, 423) on xpath=//label[@id='testID1']
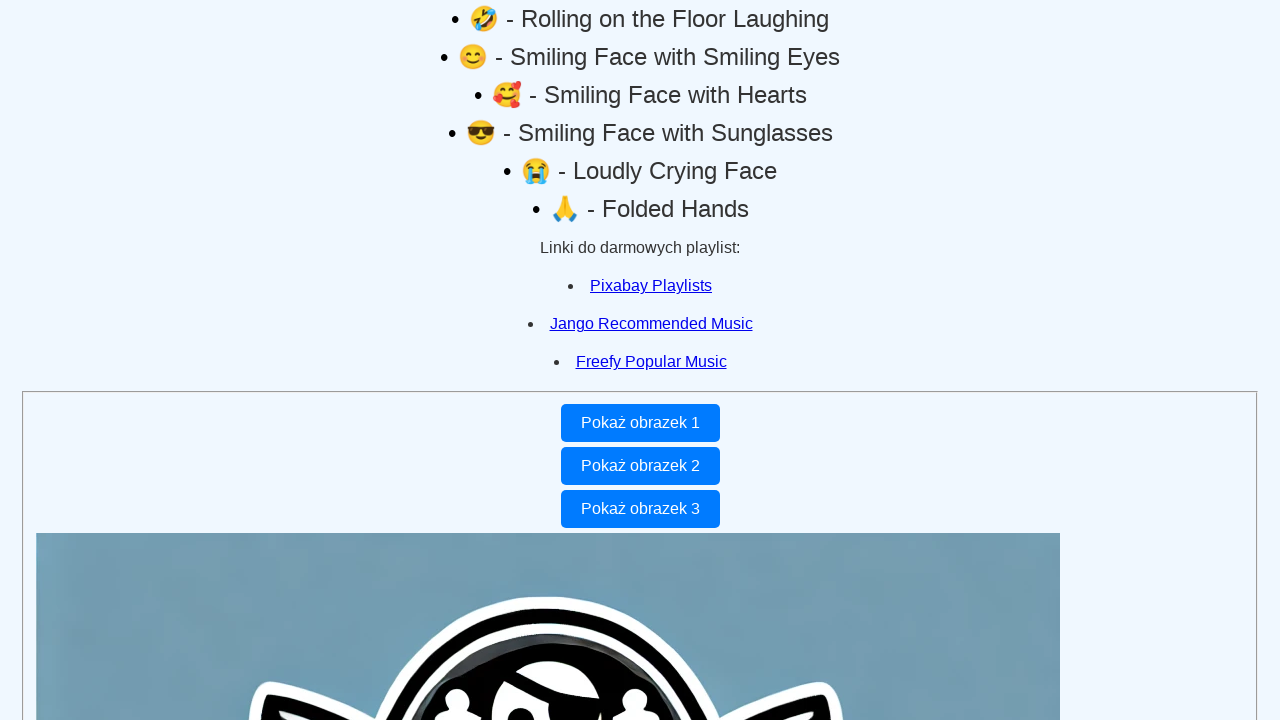

Located link with exact text 'Pixabay Playlists'
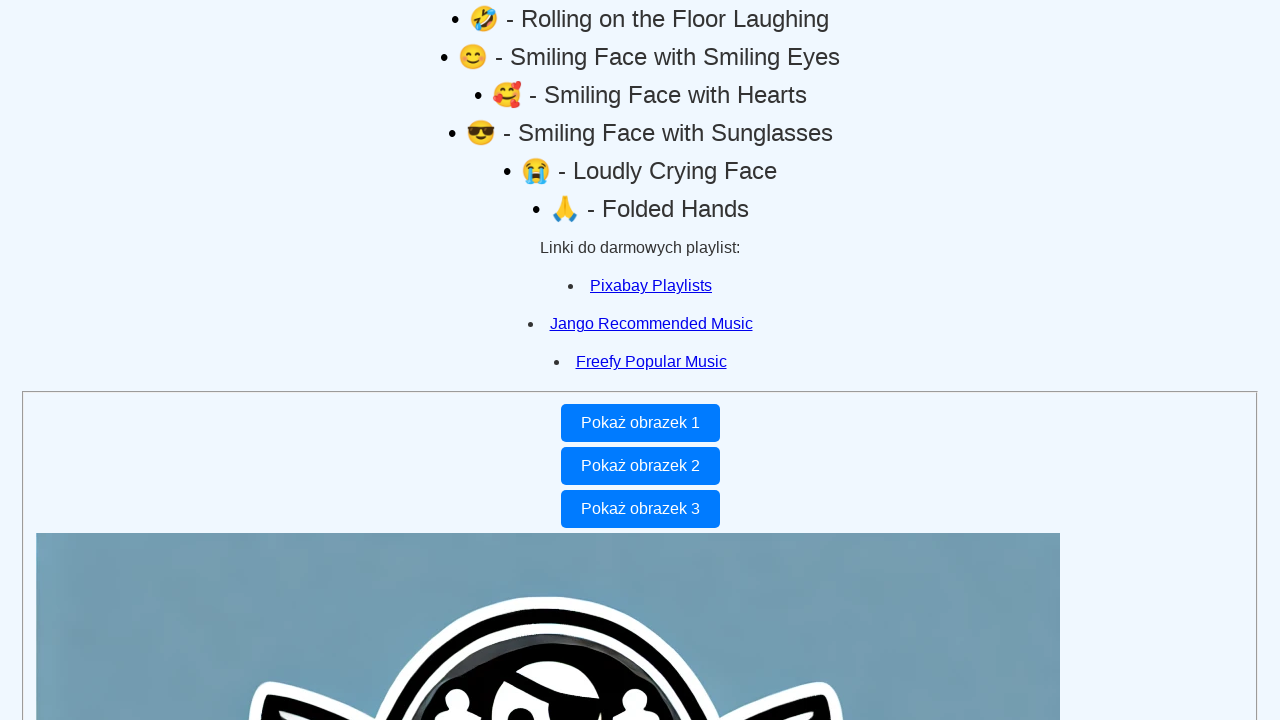

Located link with partial text 'abay Pl'
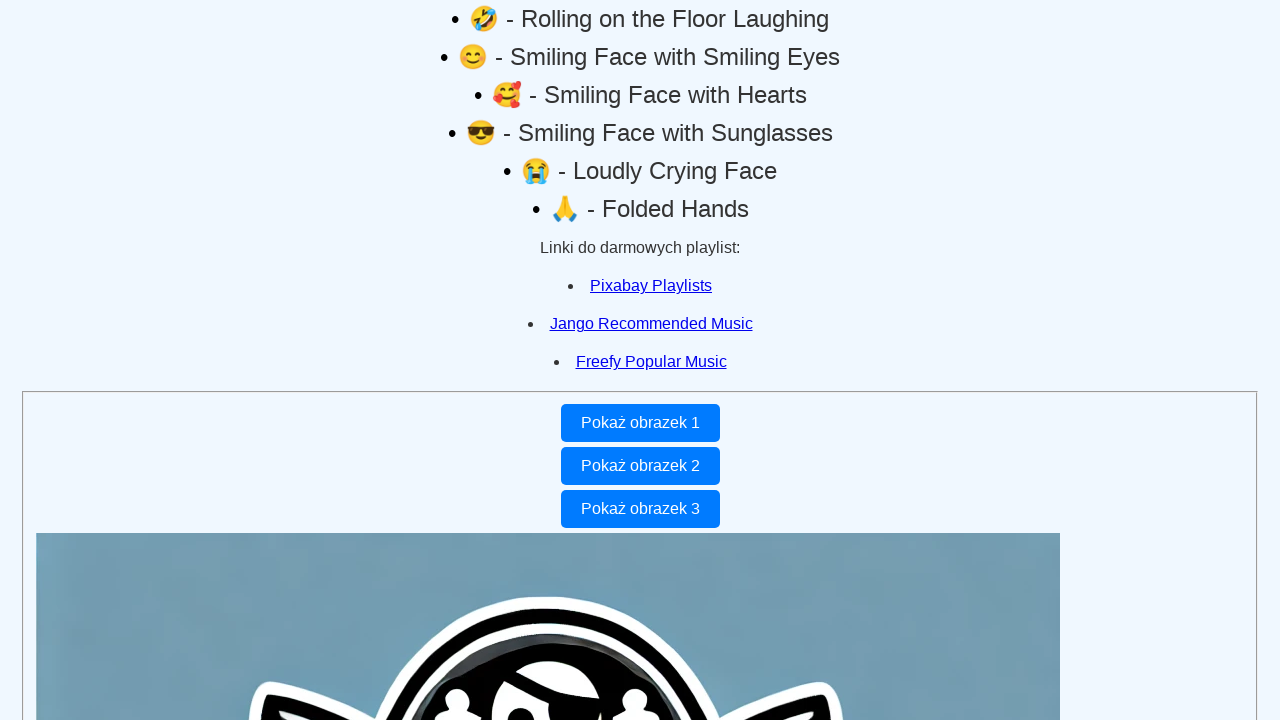

Located unordered list in div[5]
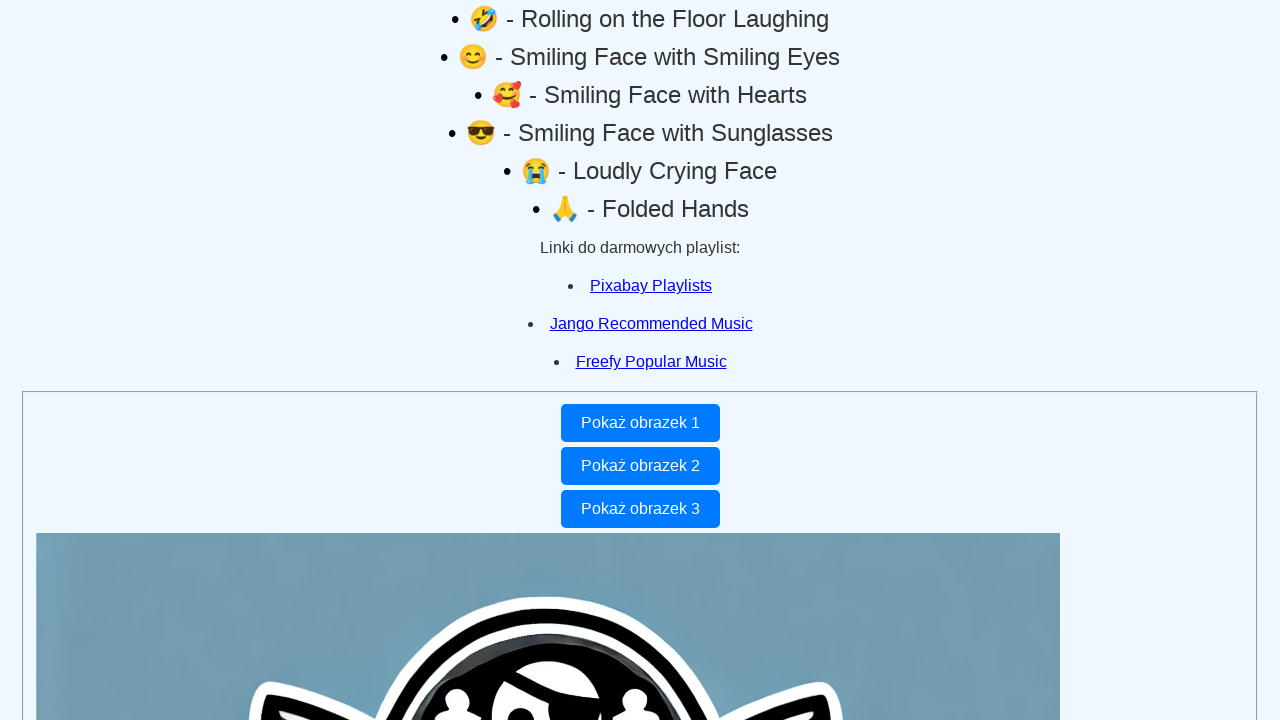

Located second list item using absolute path with index
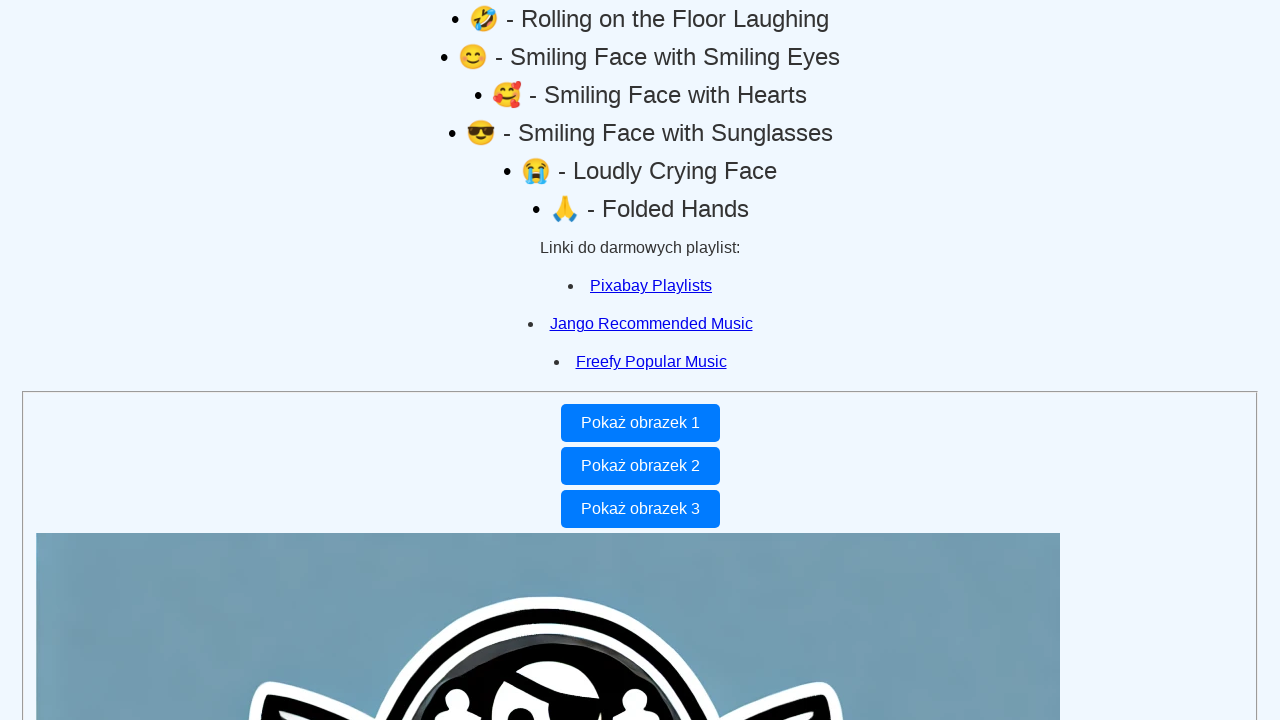

Located second list item using grouped XPath with index
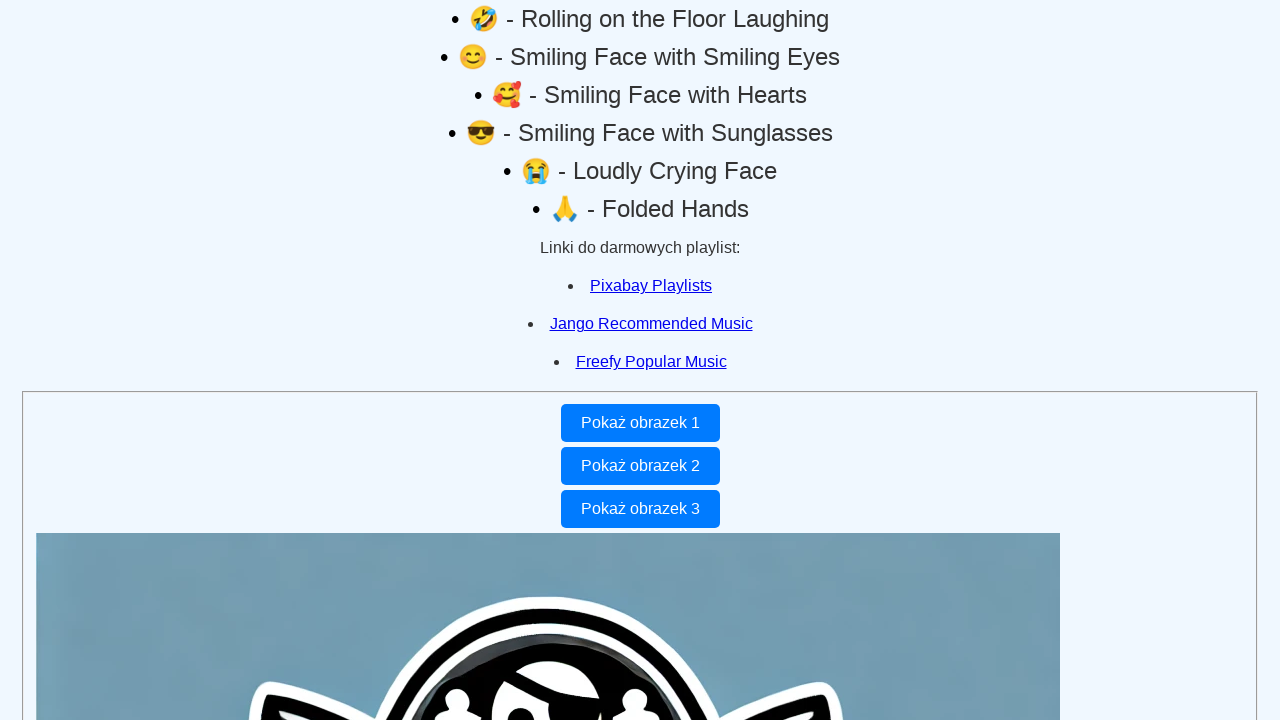

Located last list item using grouped XPath with last() function
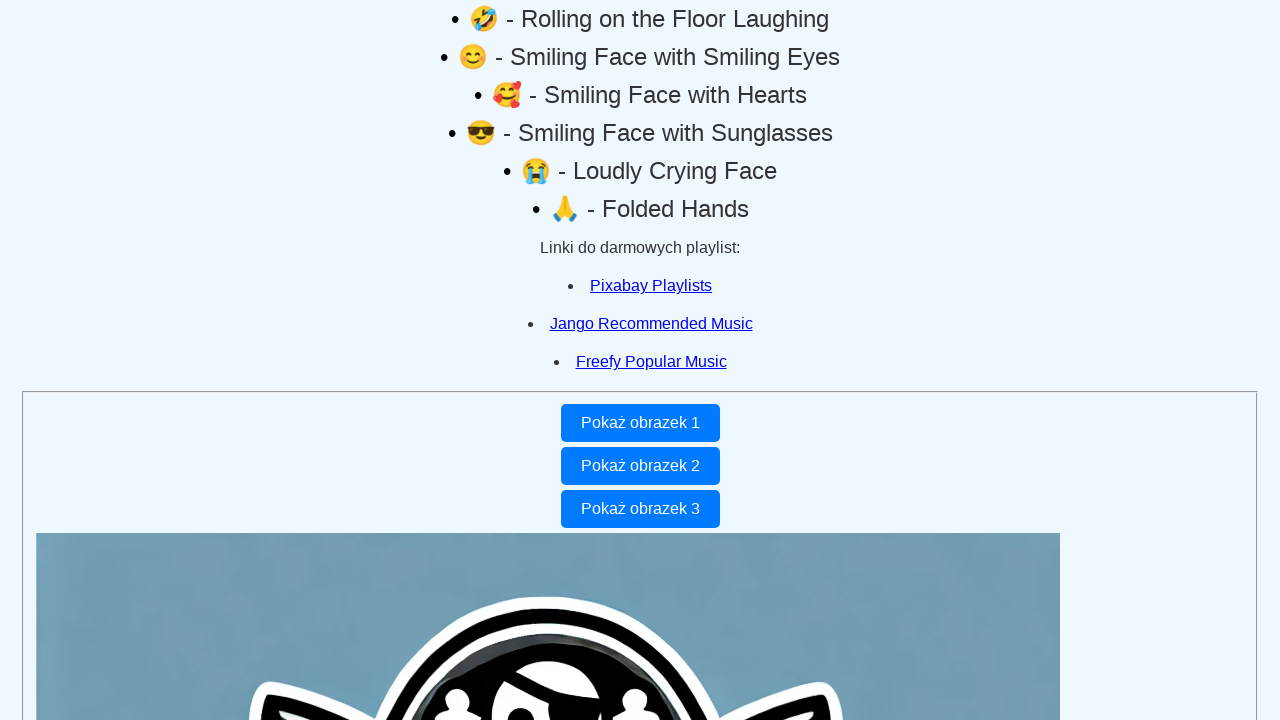

Located last list item using absolute path with last() function
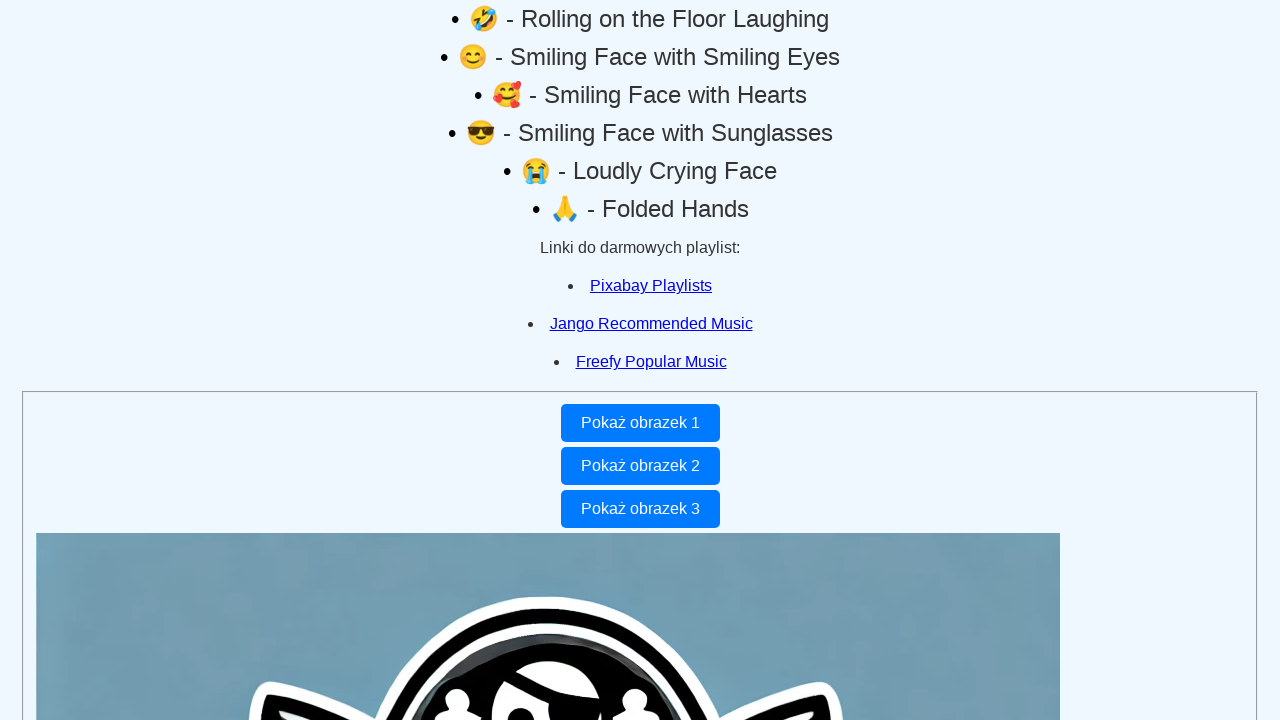

Navigated to second test page at testWeb1.html
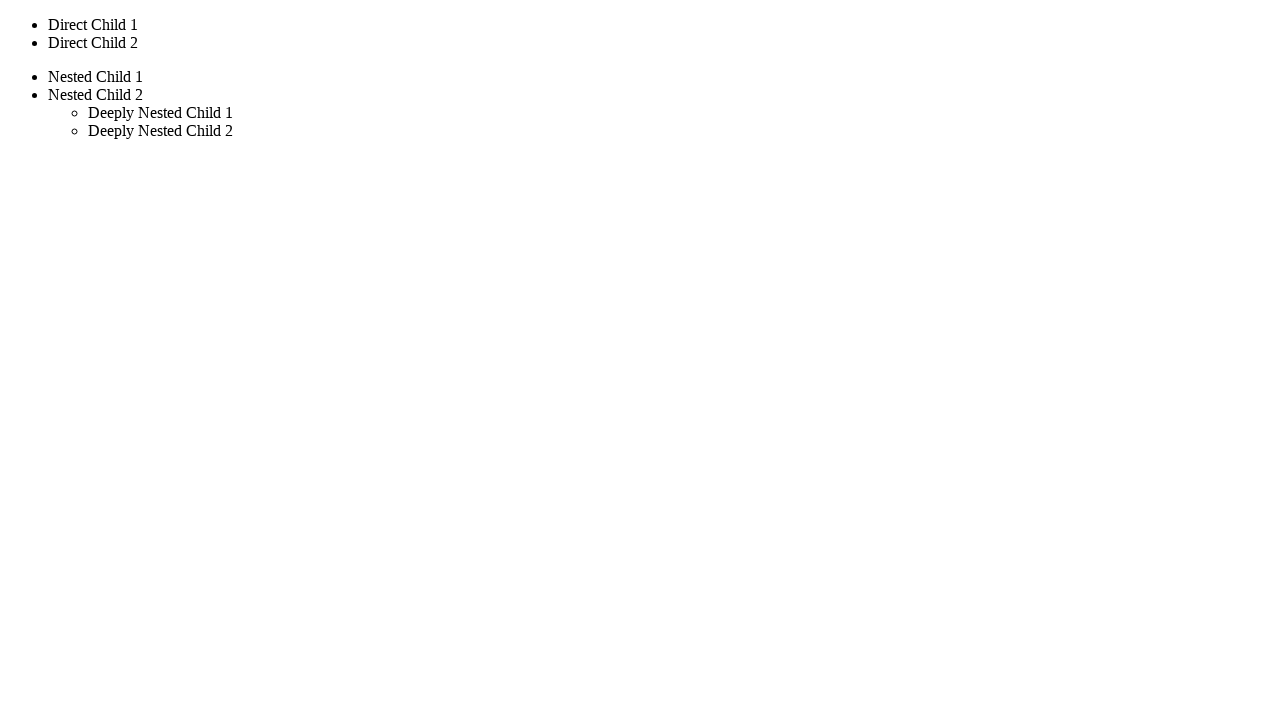

Located div element using single slash (direct child)
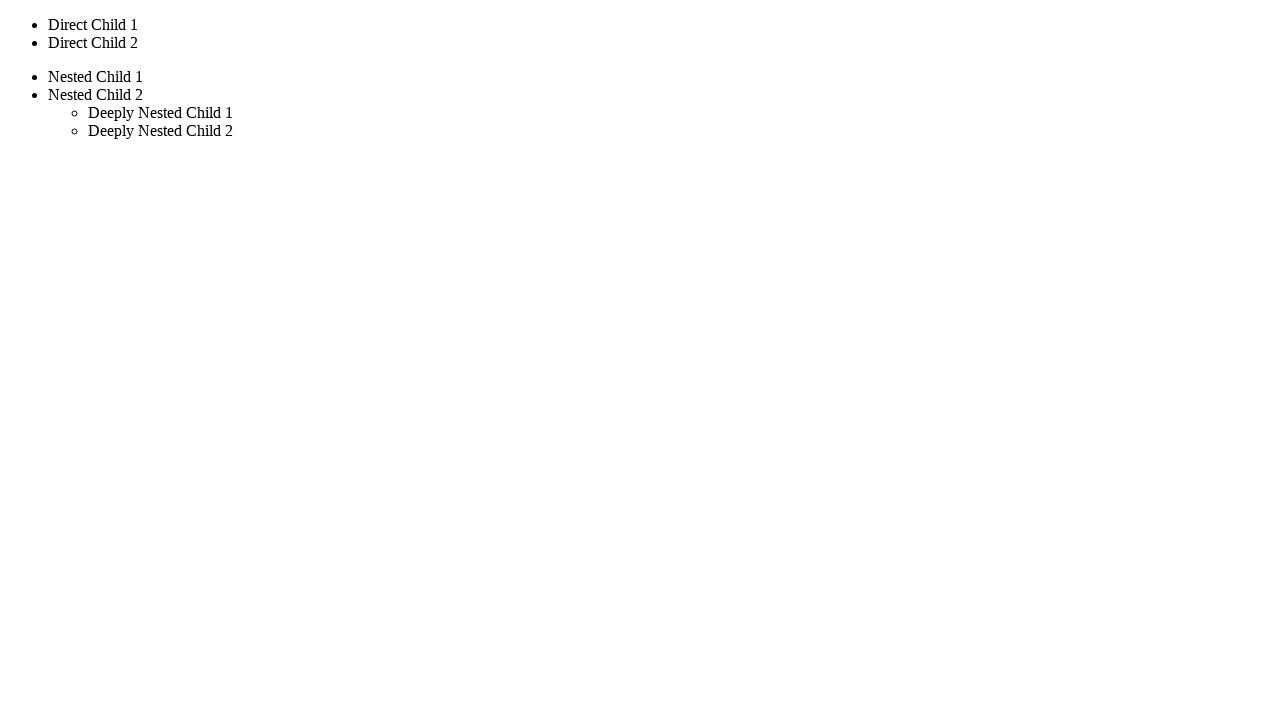

Located div element using double slash (any descendant)
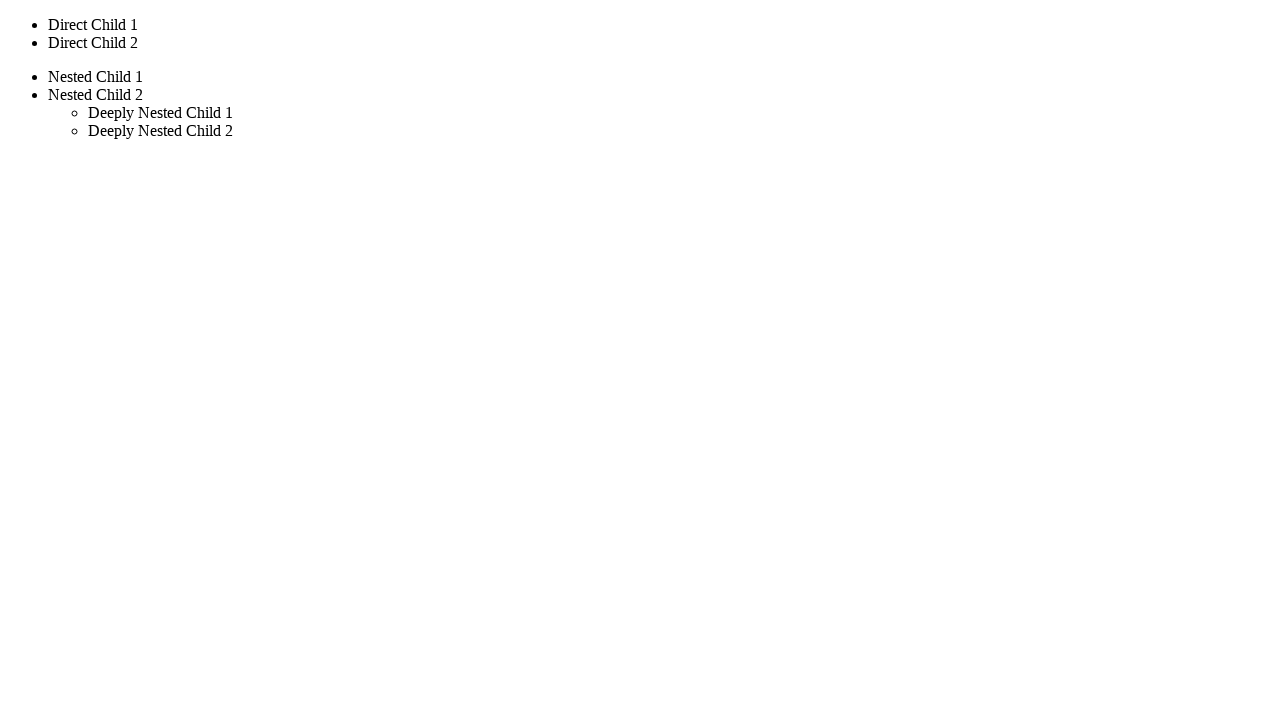

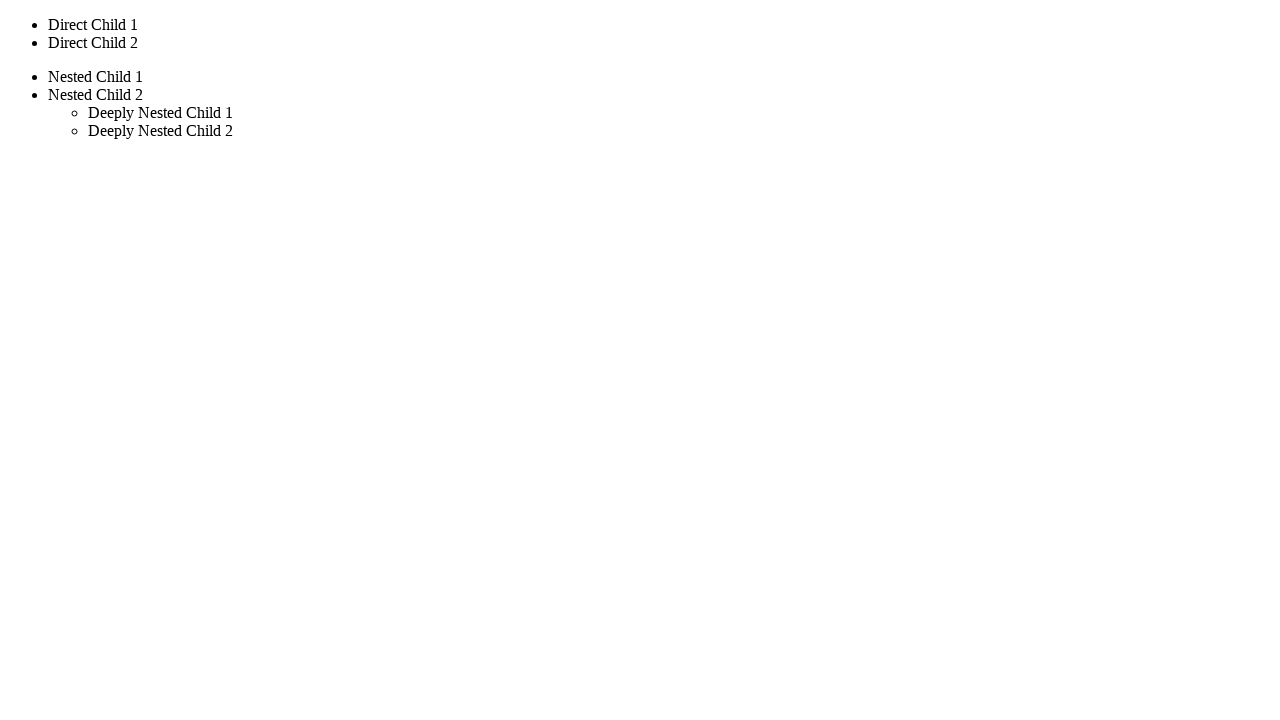